Plays the 2048 game by navigating to the game page and sending arrow key inputs to move tiles. Makes several random moves in the game.

Starting URL: https://wayneyeye.github.io/2048/

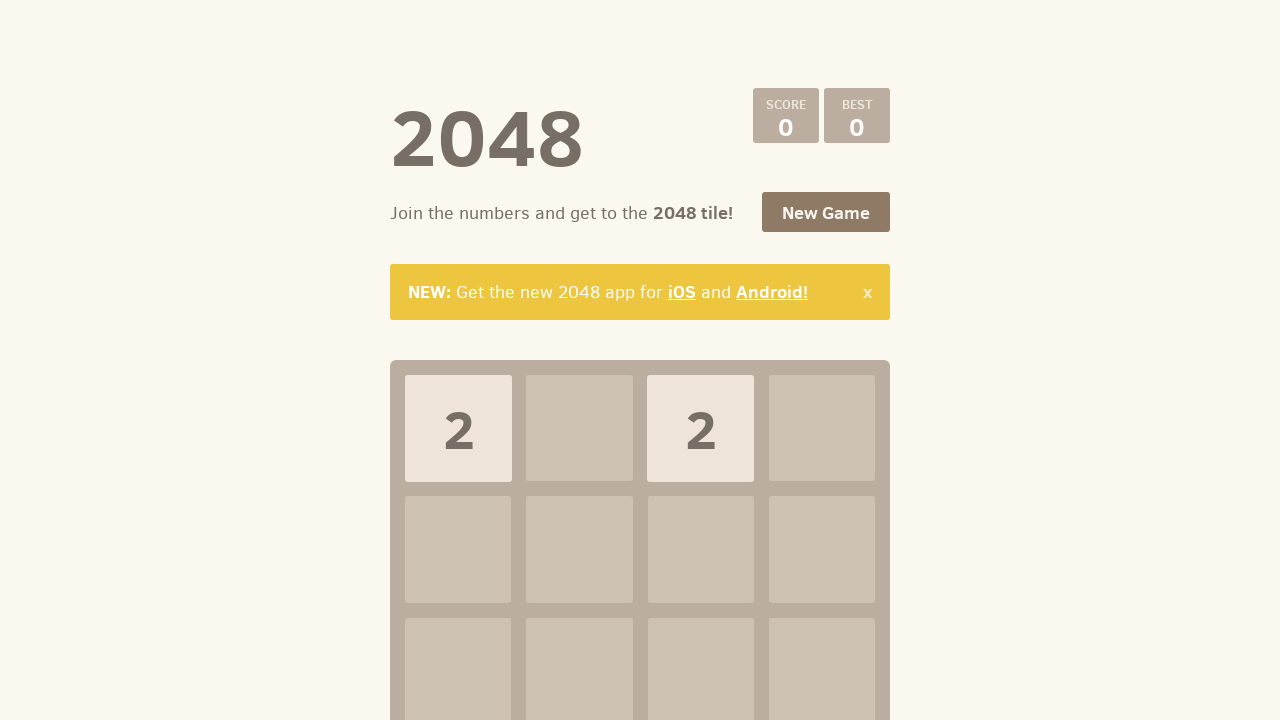

Waited for game container to load
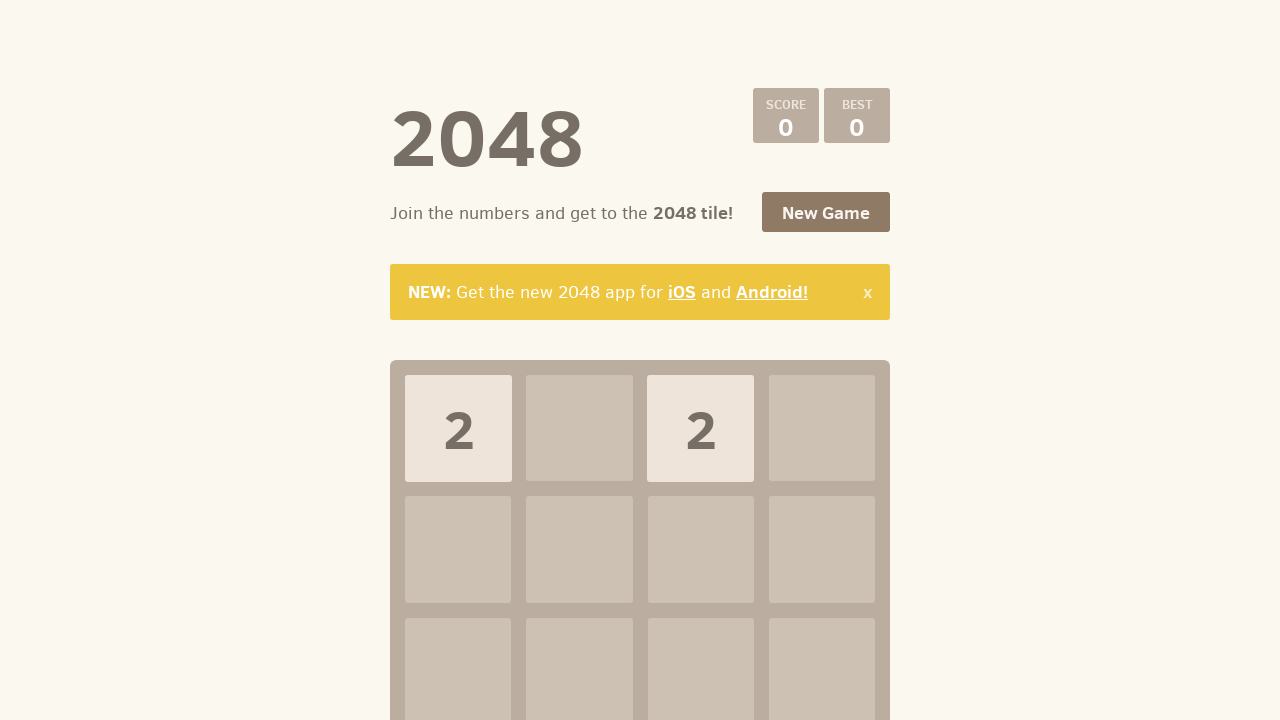

Located game container element
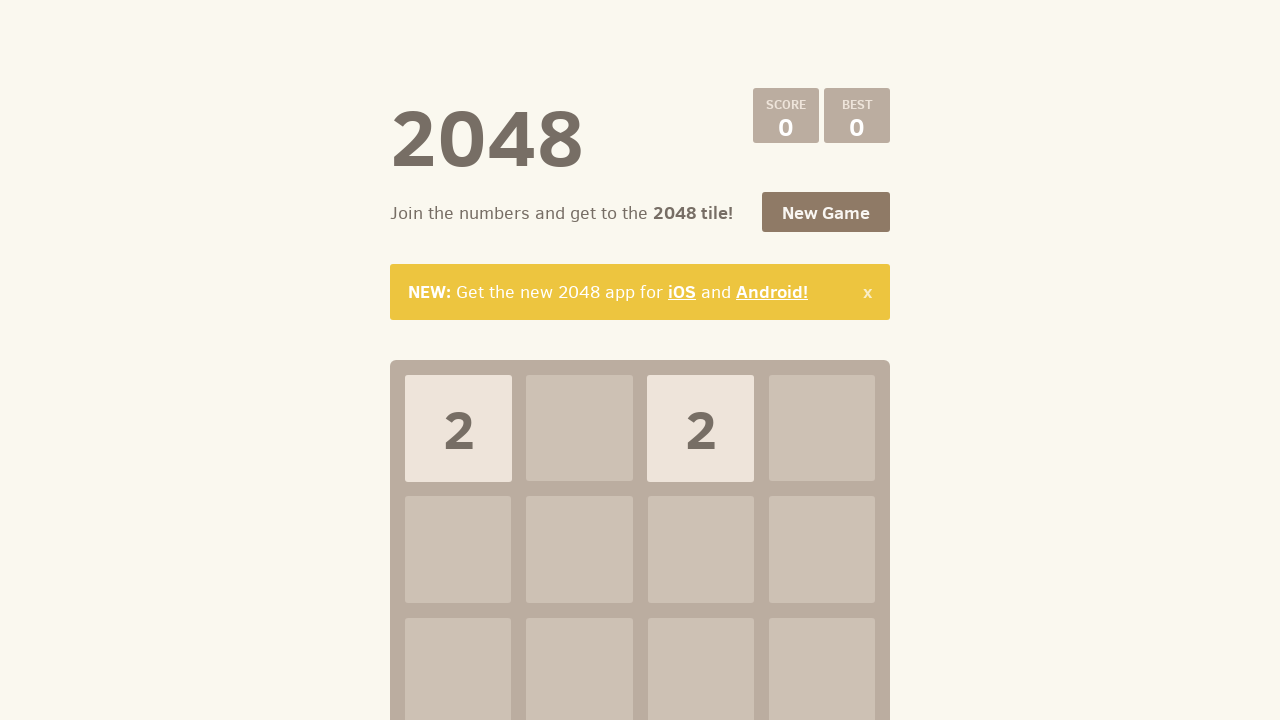

Pressed ArrowUp key to move tiles
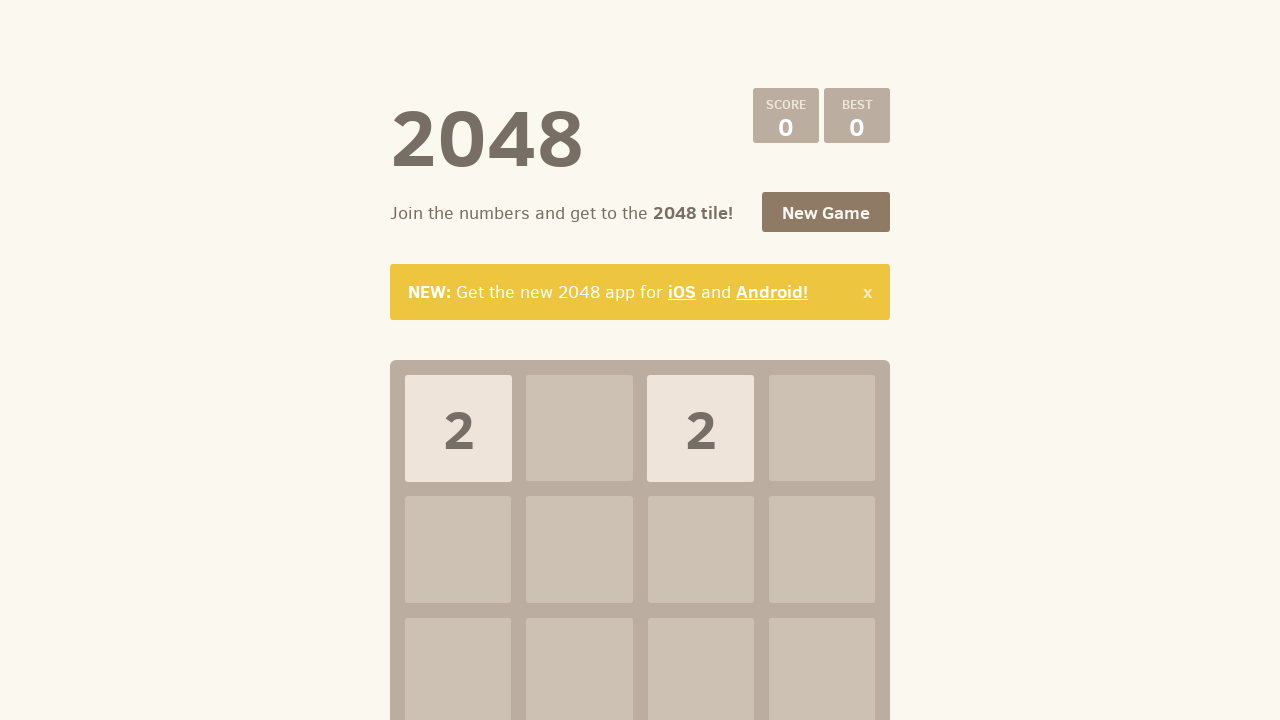

Waited 200ms for animation to complete
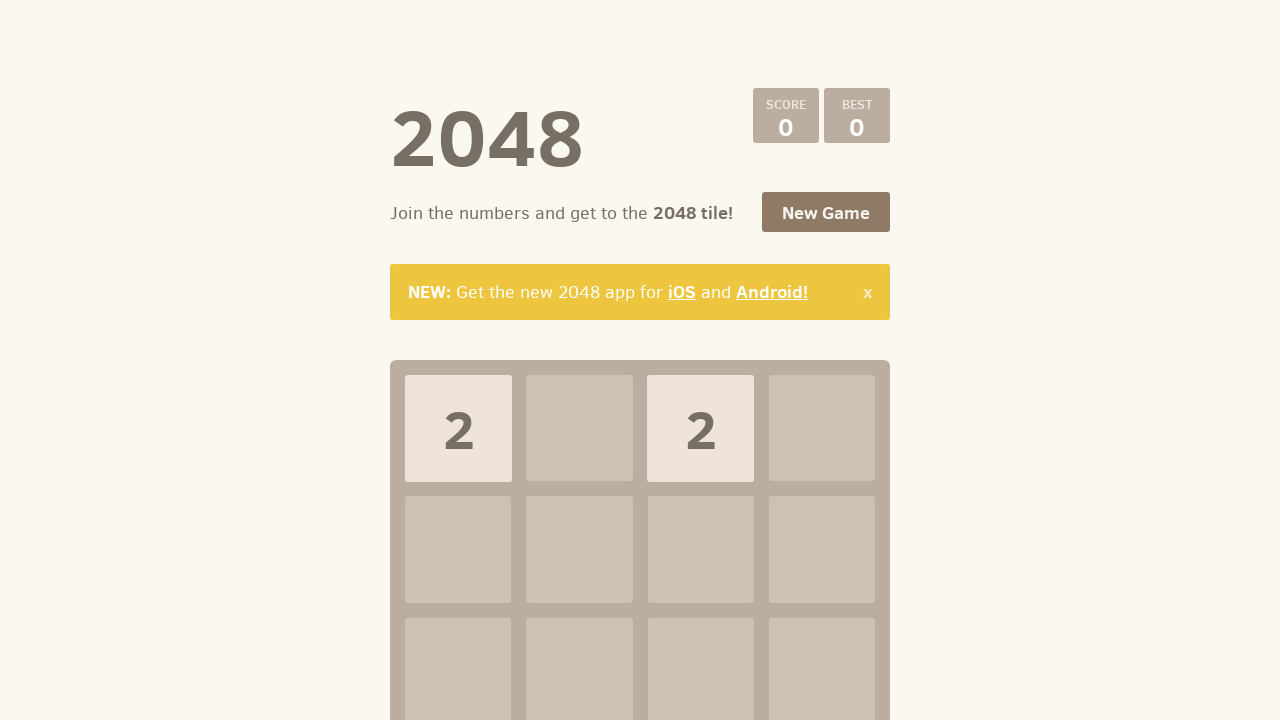

Pressed ArrowRight key to move tiles
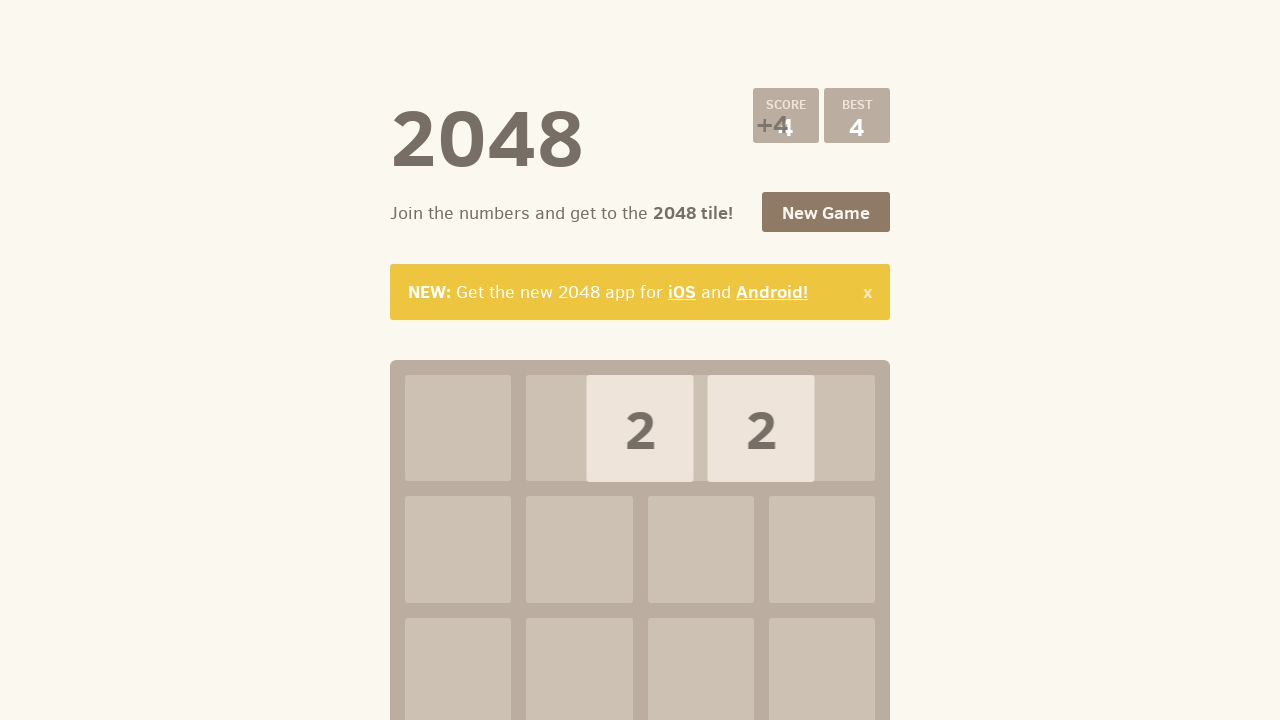

Waited 200ms for animation to complete
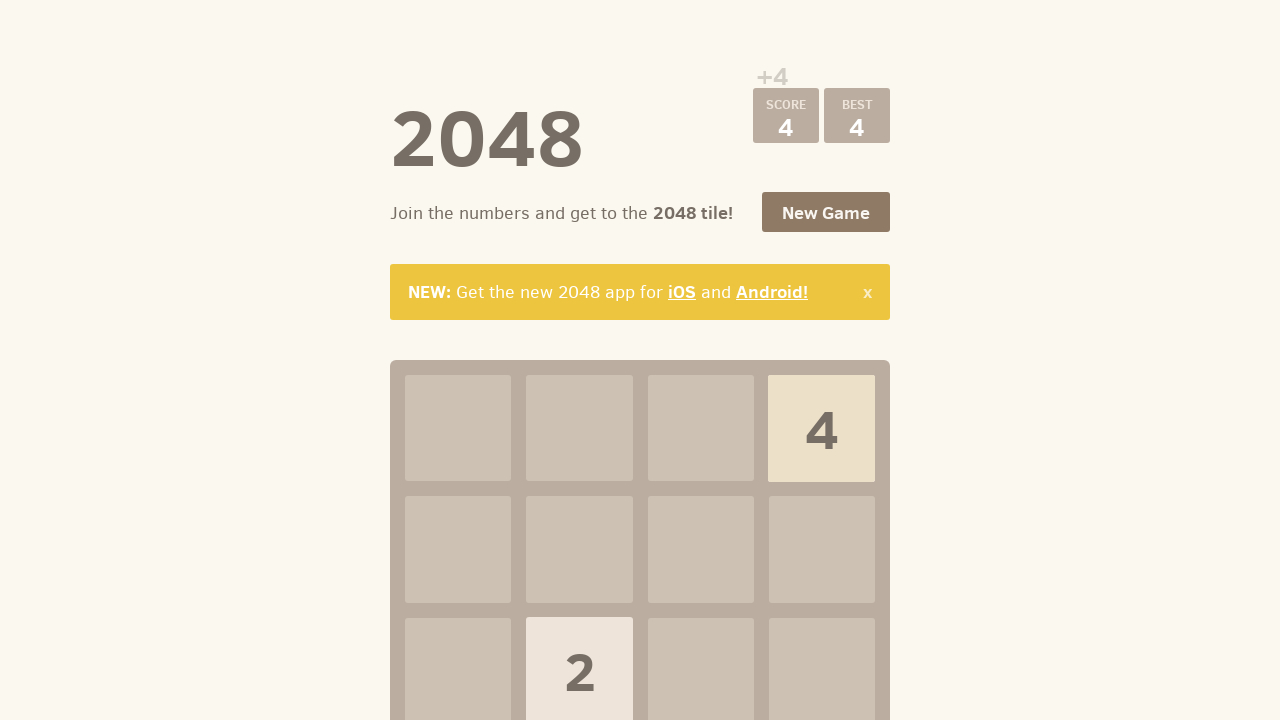

Pressed ArrowDown key to move tiles
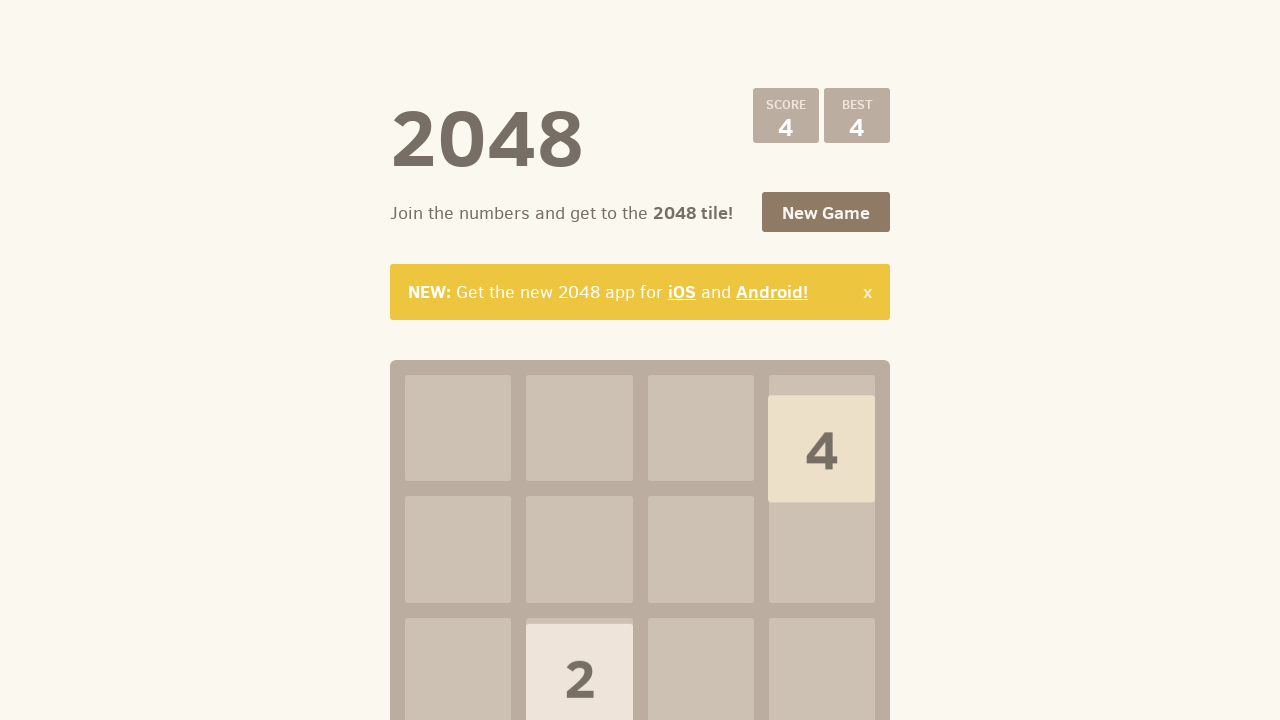

Waited 200ms for animation to complete
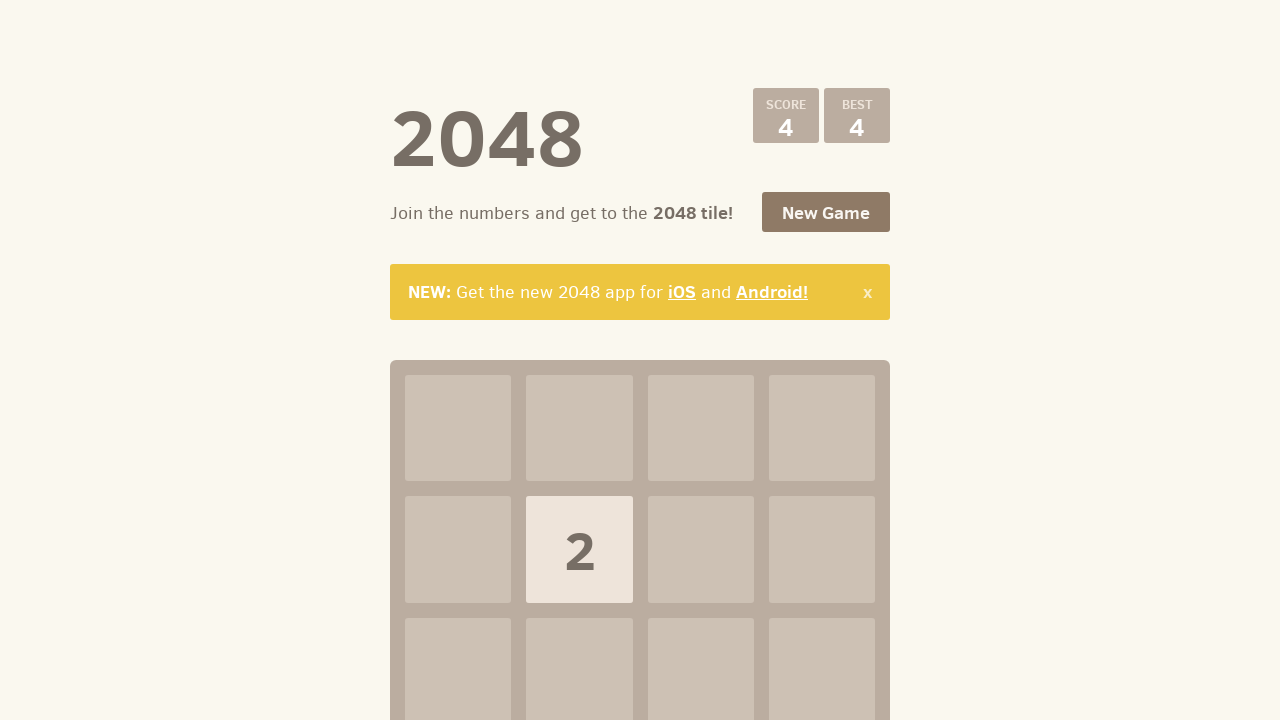

Pressed ArrowLeft key to move tiles
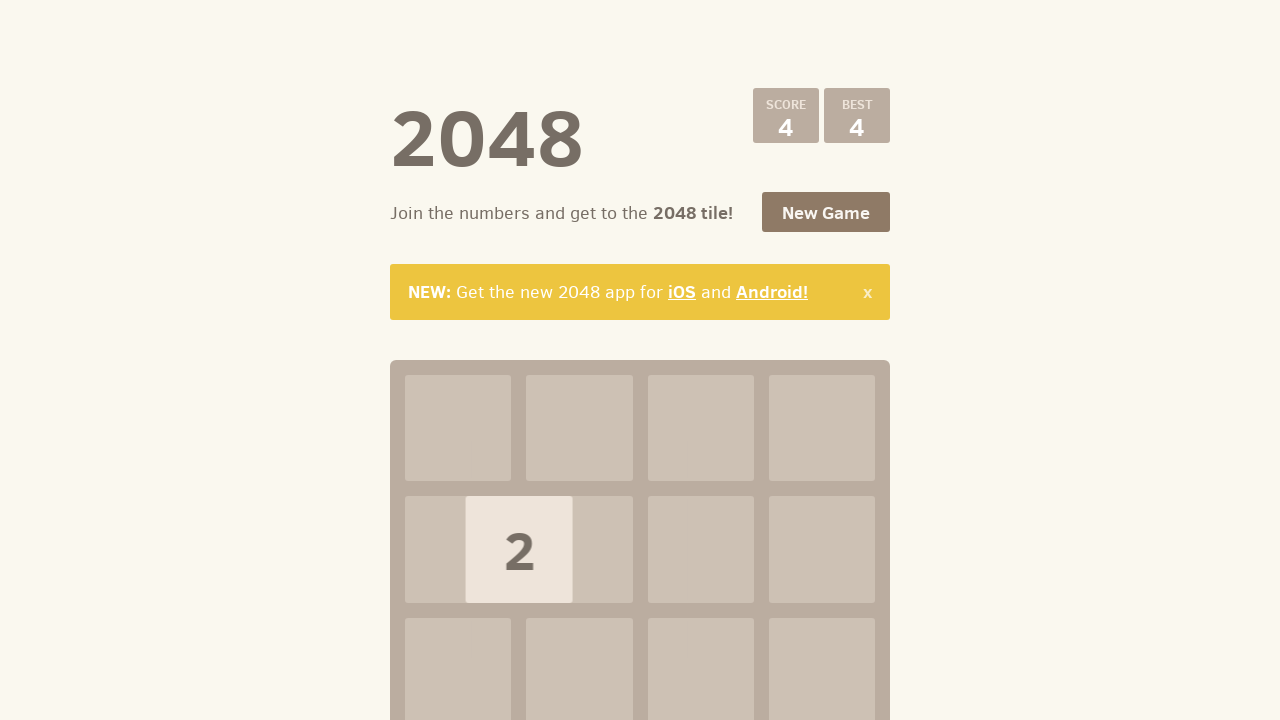

Waited 200ms for animation to complete
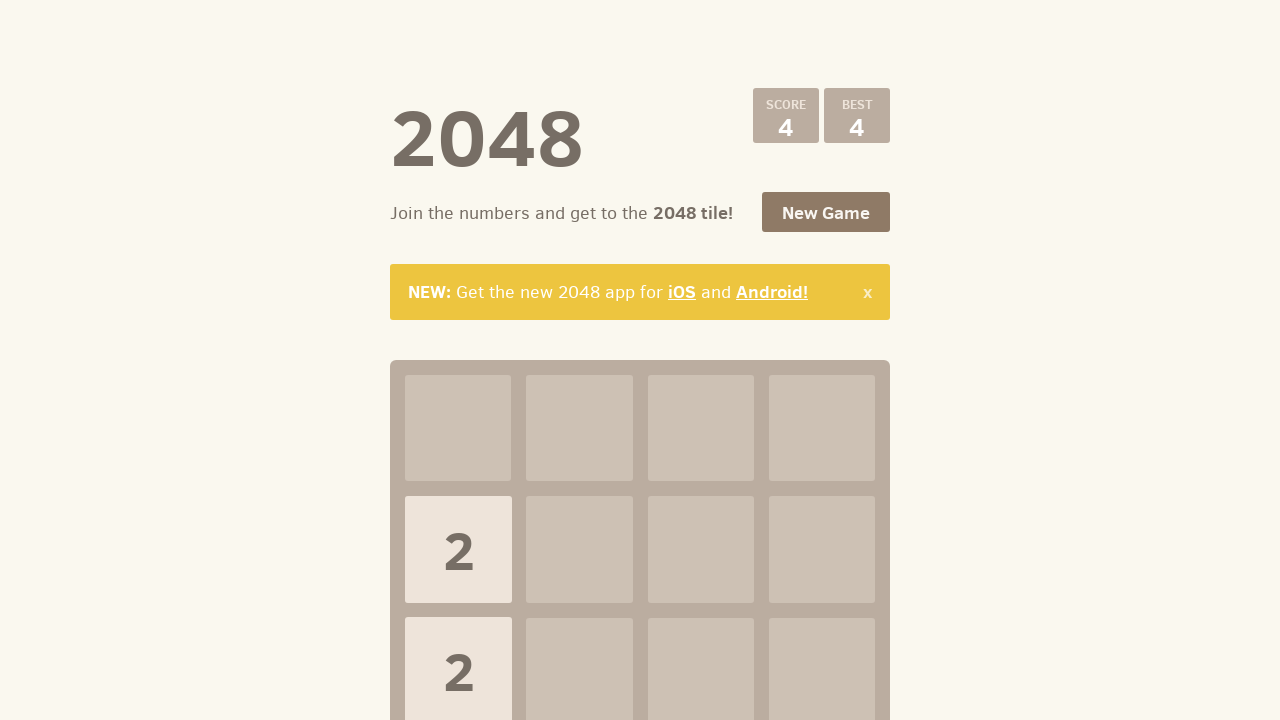

Pressed ArrowUp key to move tiles
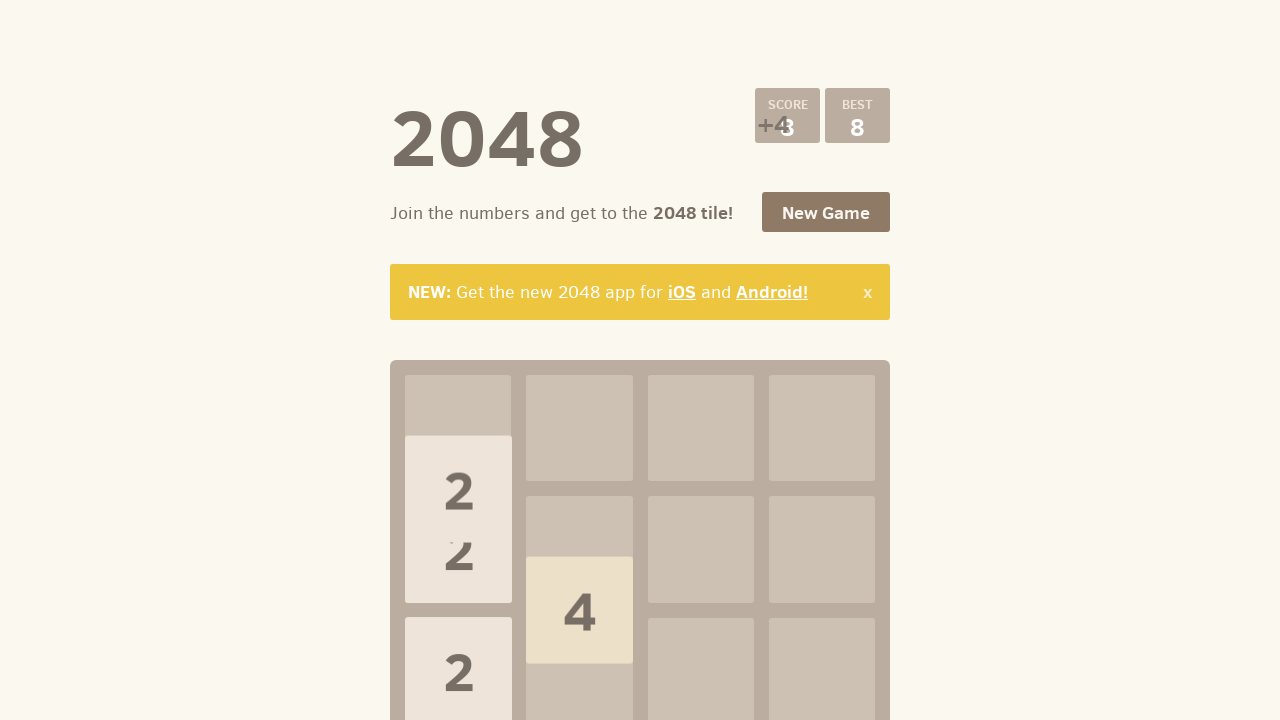

Waited 200ms for animation to complete
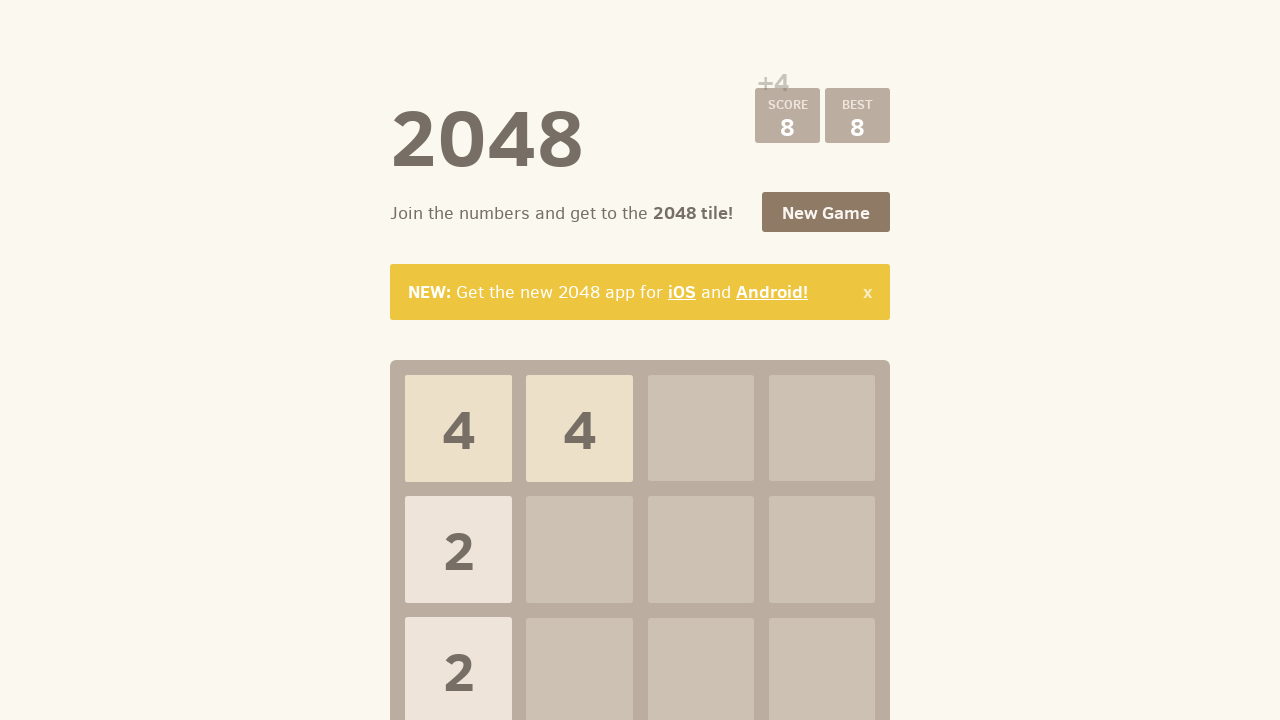

Pressed ArrowRight key to move tiles
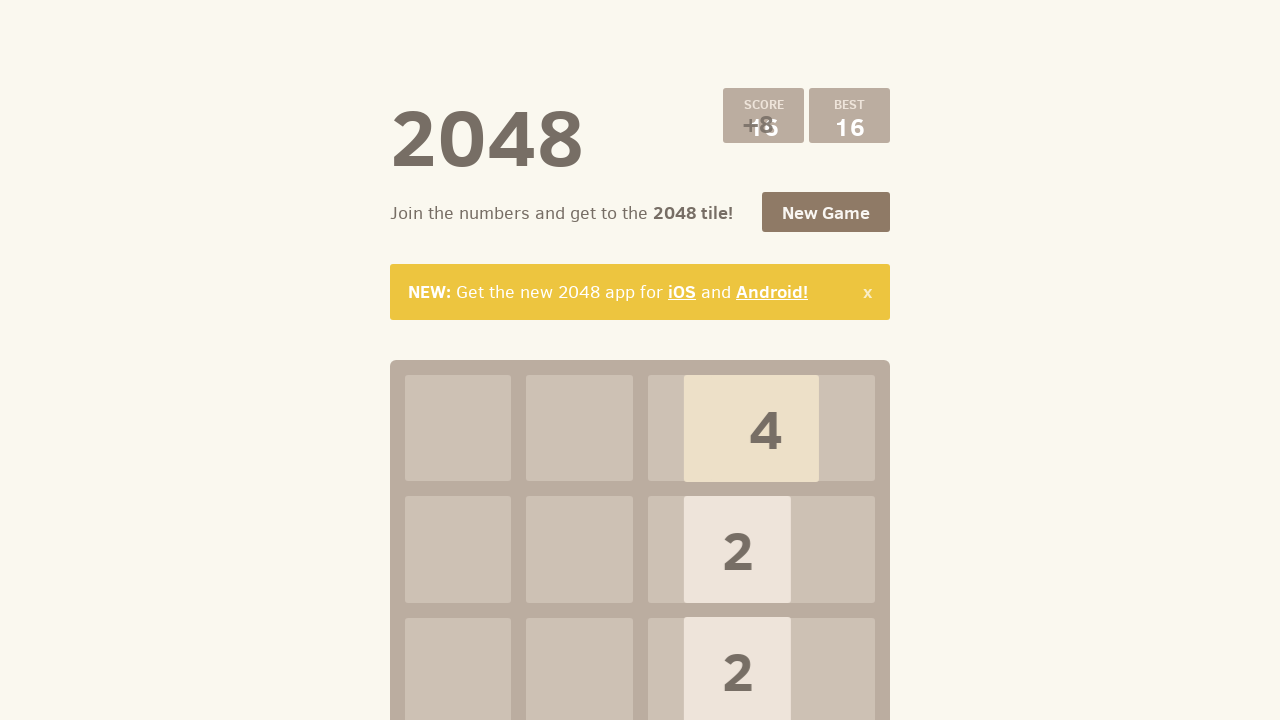

Waited 200ms for animation to complete
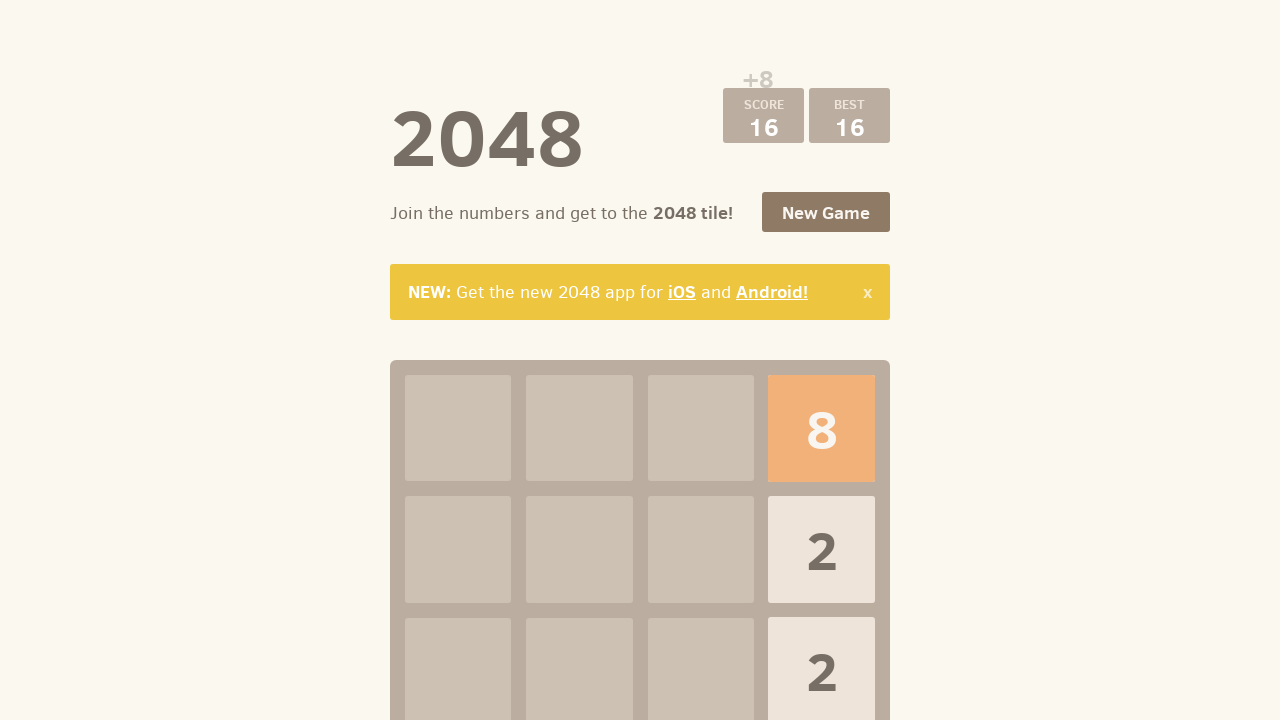

Pressed ArrowDown key to move tiles
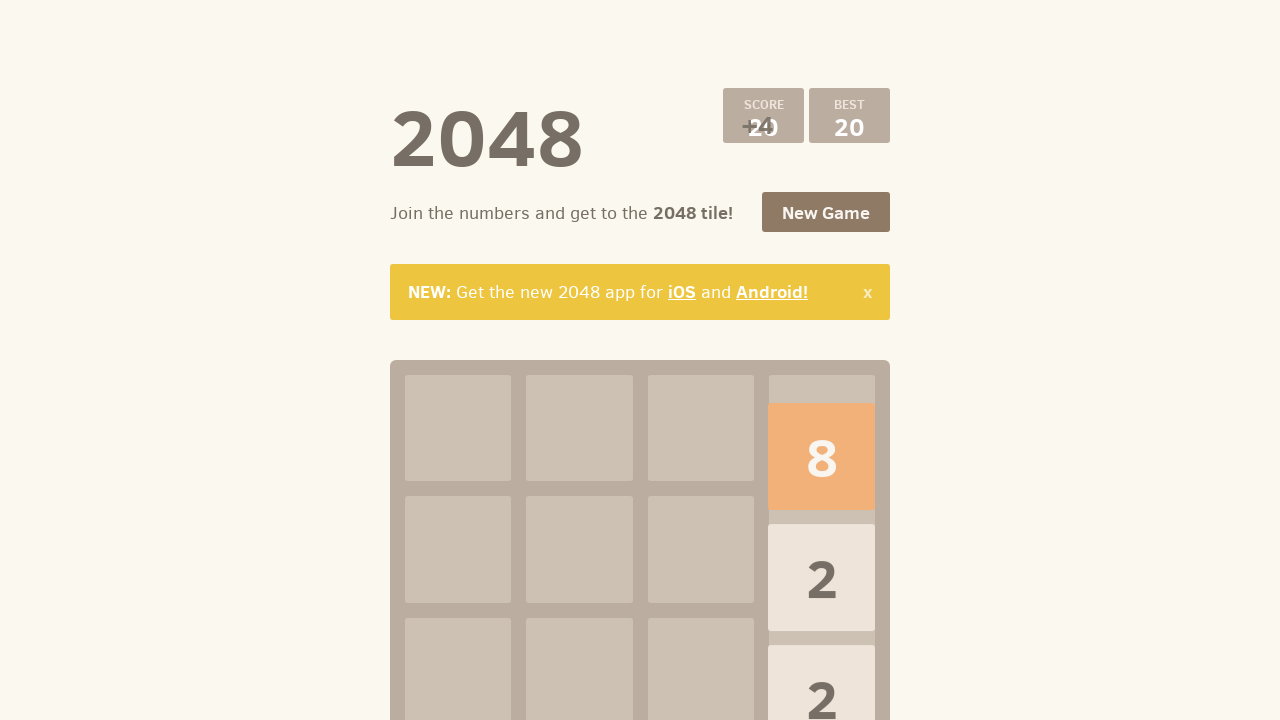

Waited 200ms for animation to complete
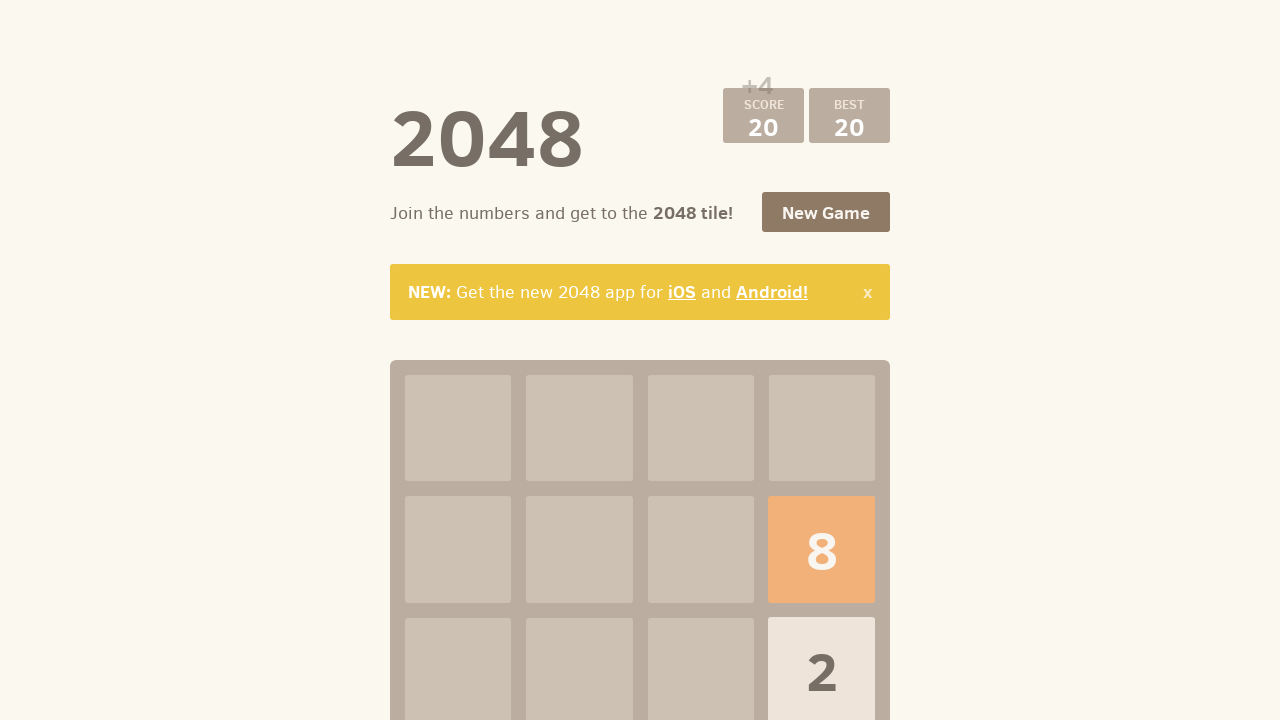

Pressed ArrowLeft key to move tiles
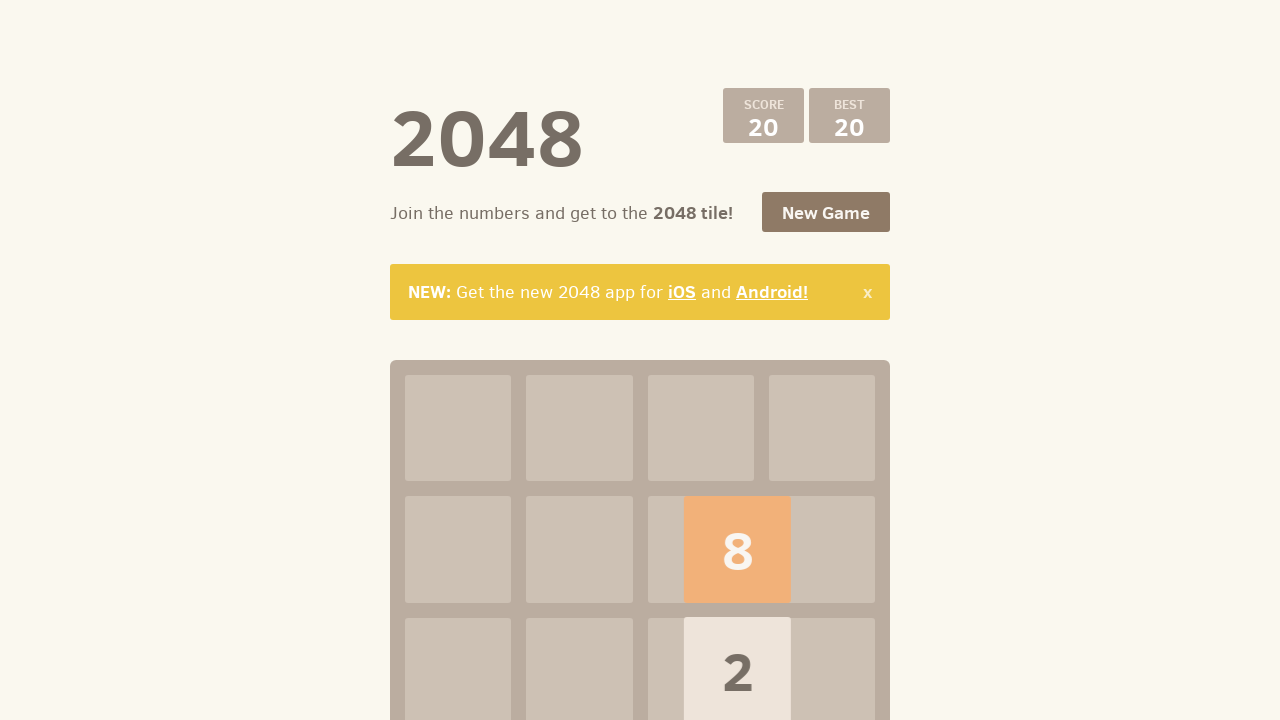

Waited 200ms for animation to complete
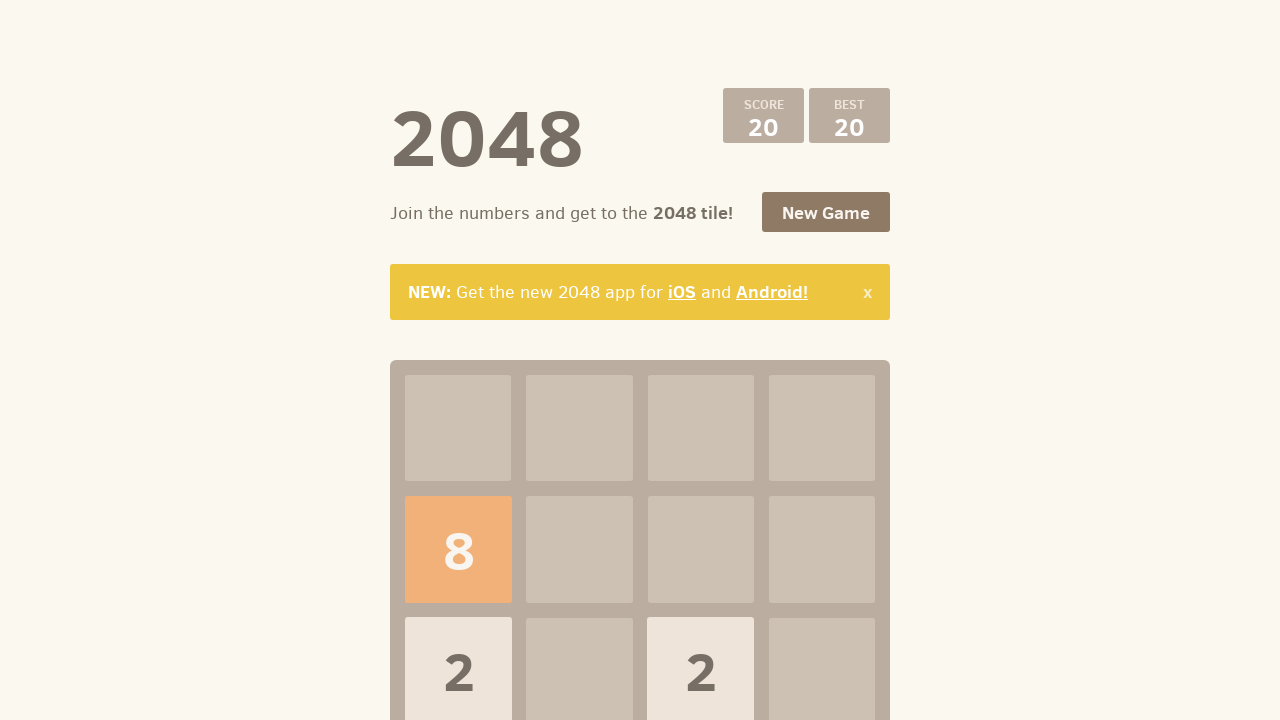

Waited for tiles to settle in final game state
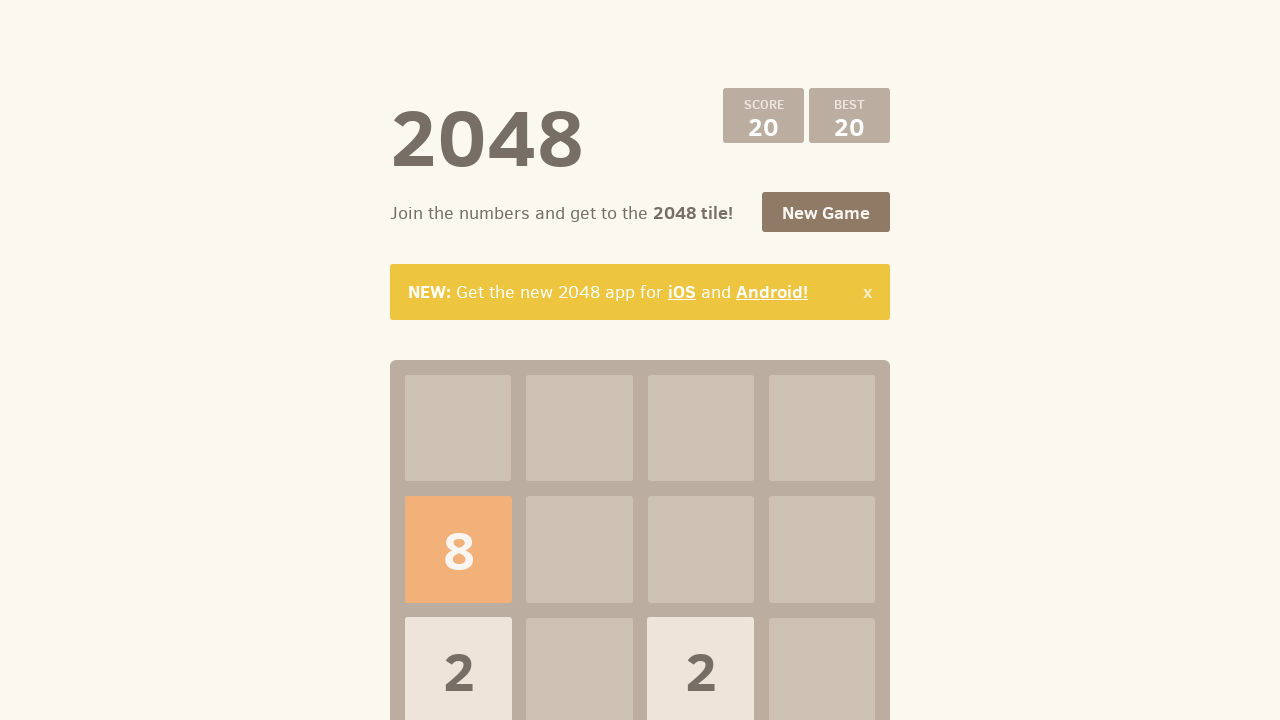

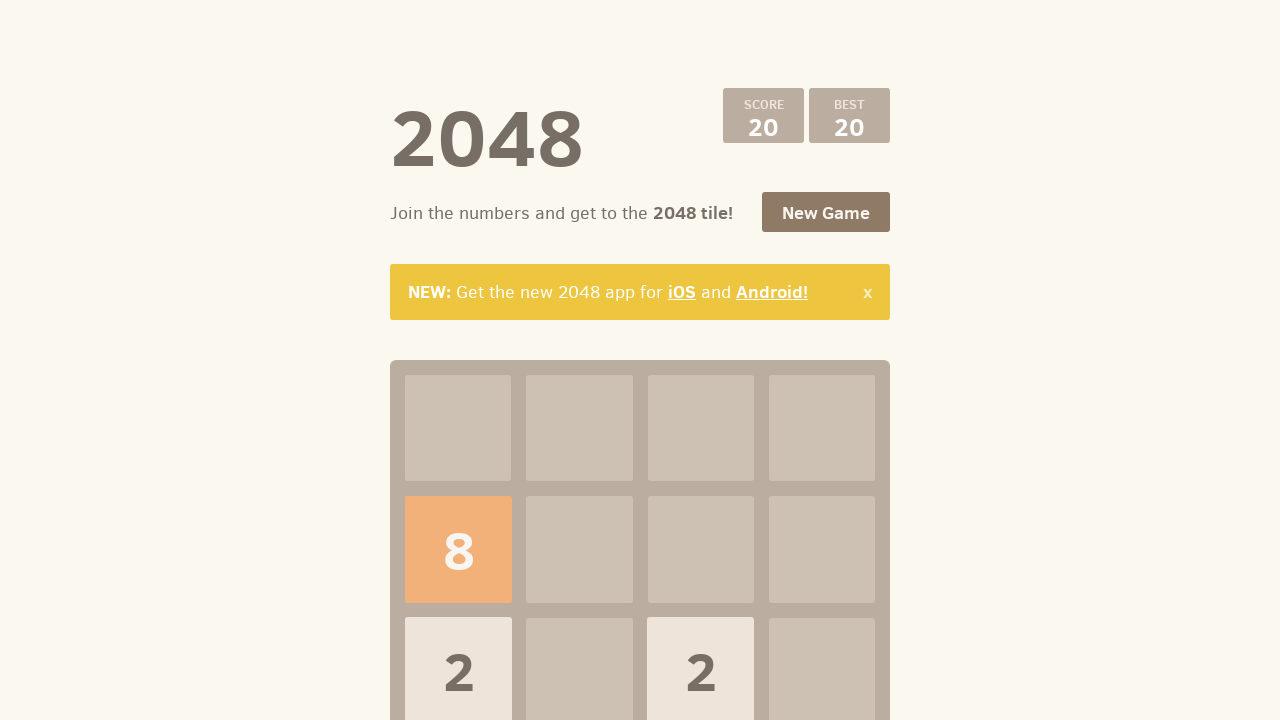